Tests drag and drop functionality on jQuery UI demo page by switching to an iframe and dragging an element onto a drop target

Starting URL: https://jqueryui.com/droppable/

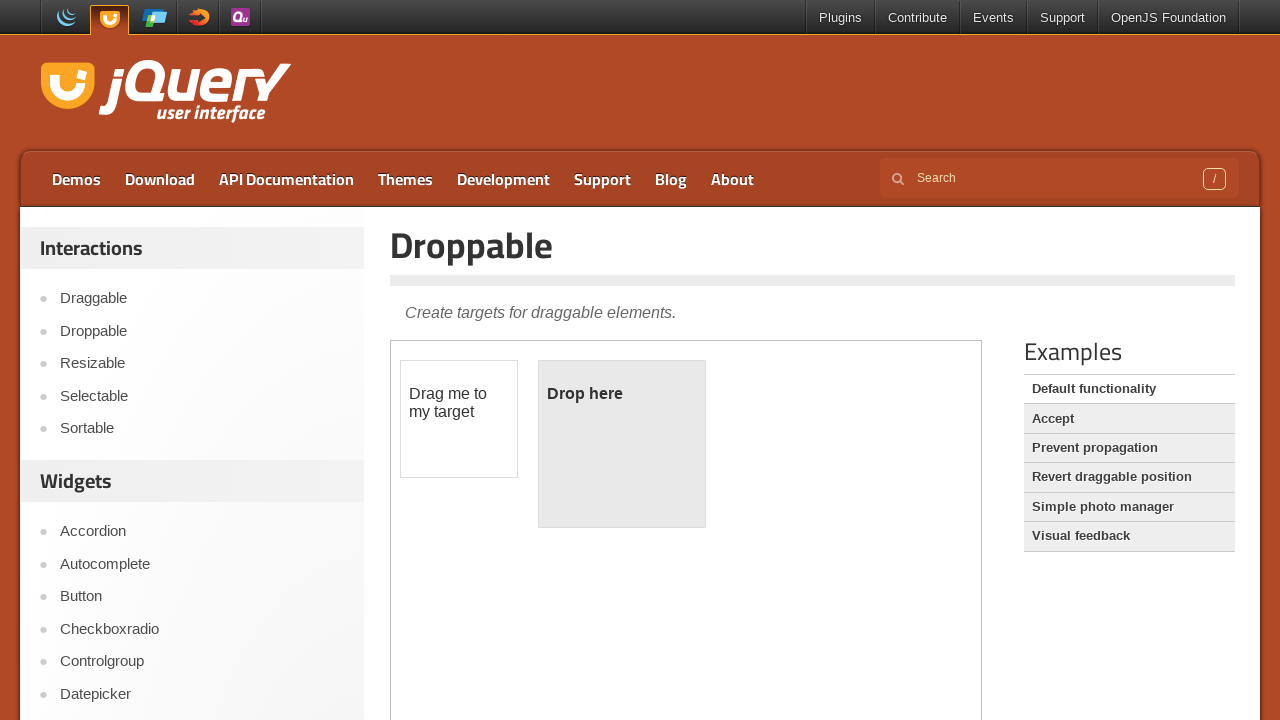

Located the demo iframe
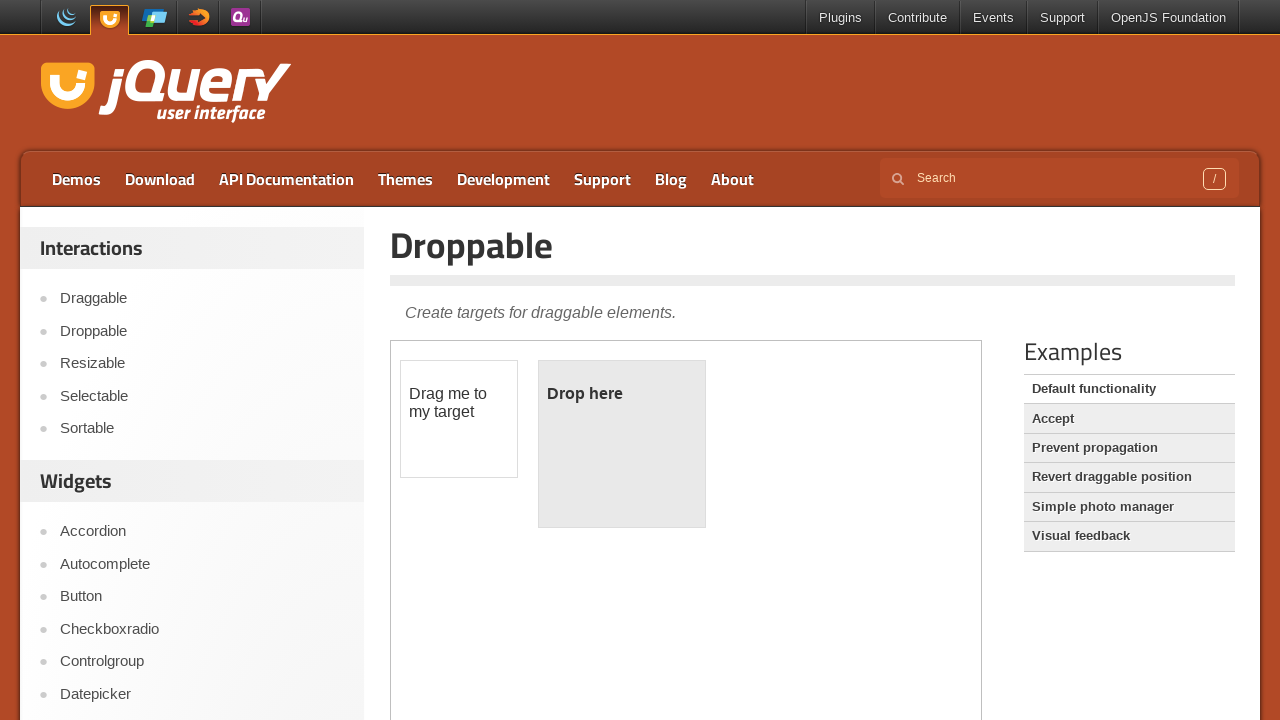

Clicked on the draggable element at (459, 419) on iframe.demo-frame >> internal:control=enter-frame >> #draggable
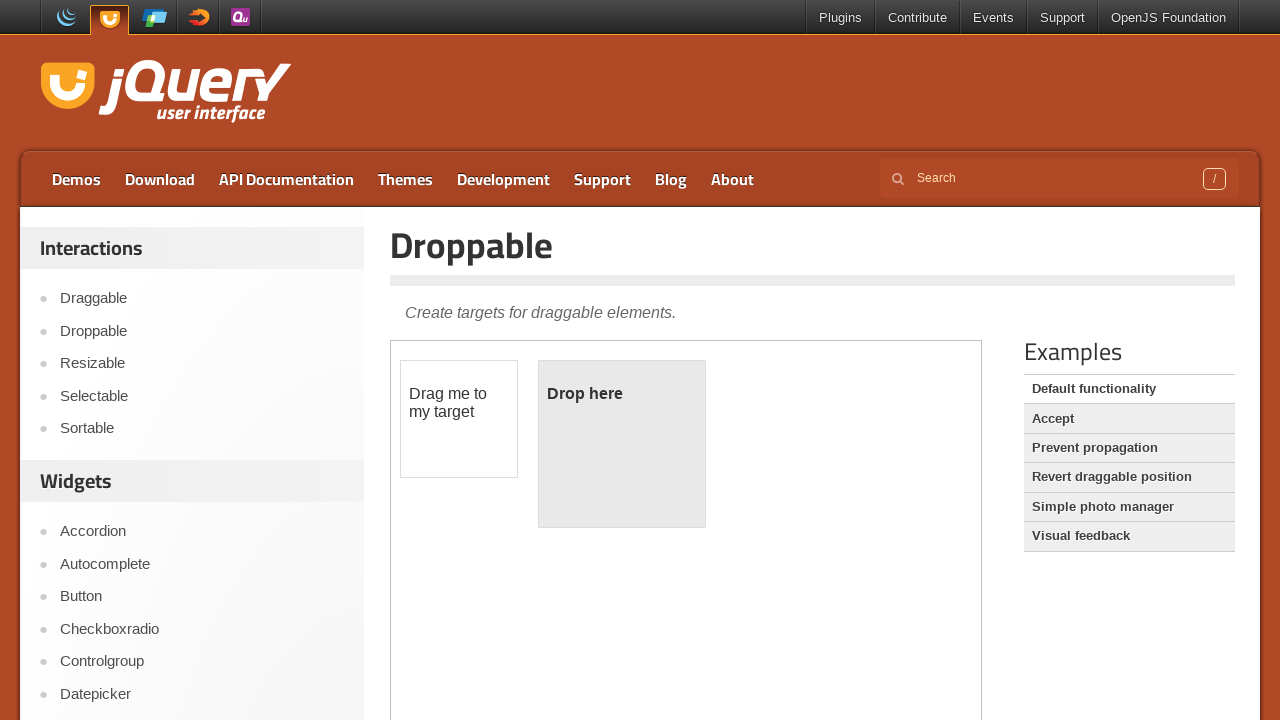

Located source and target elements for drag and drop
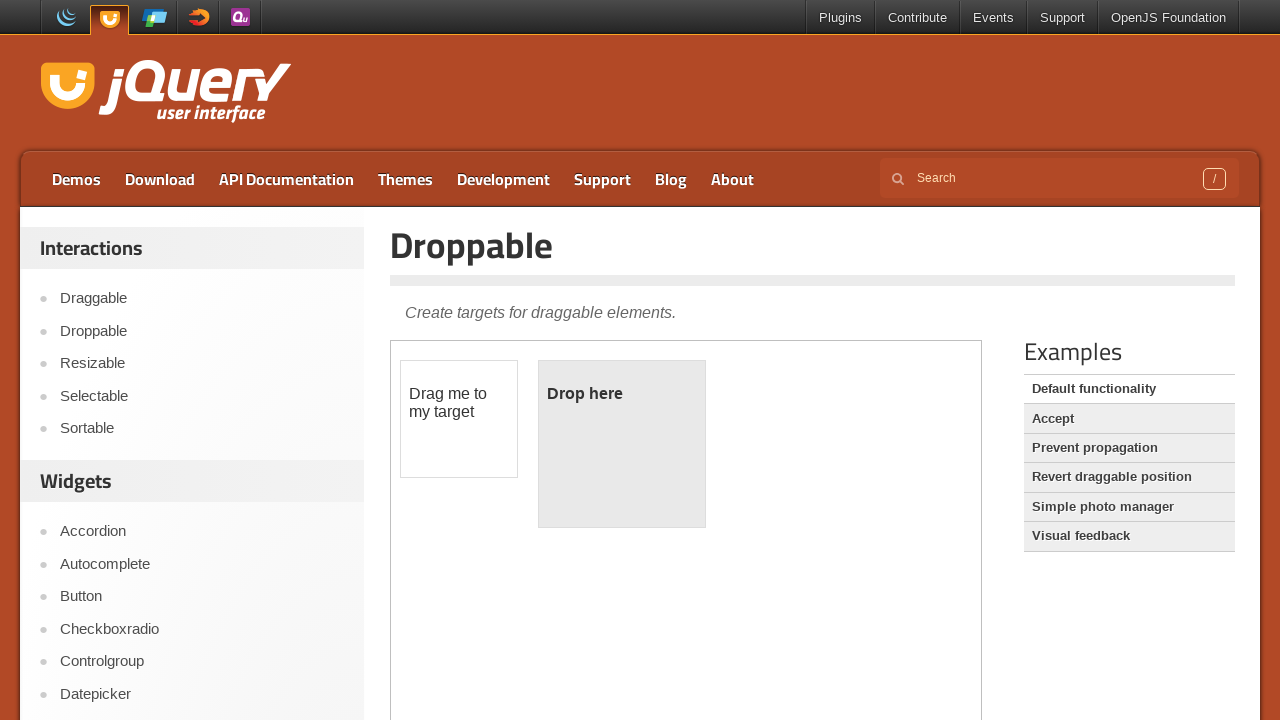

Dragged draggable element onto droppable target at (622, 444)
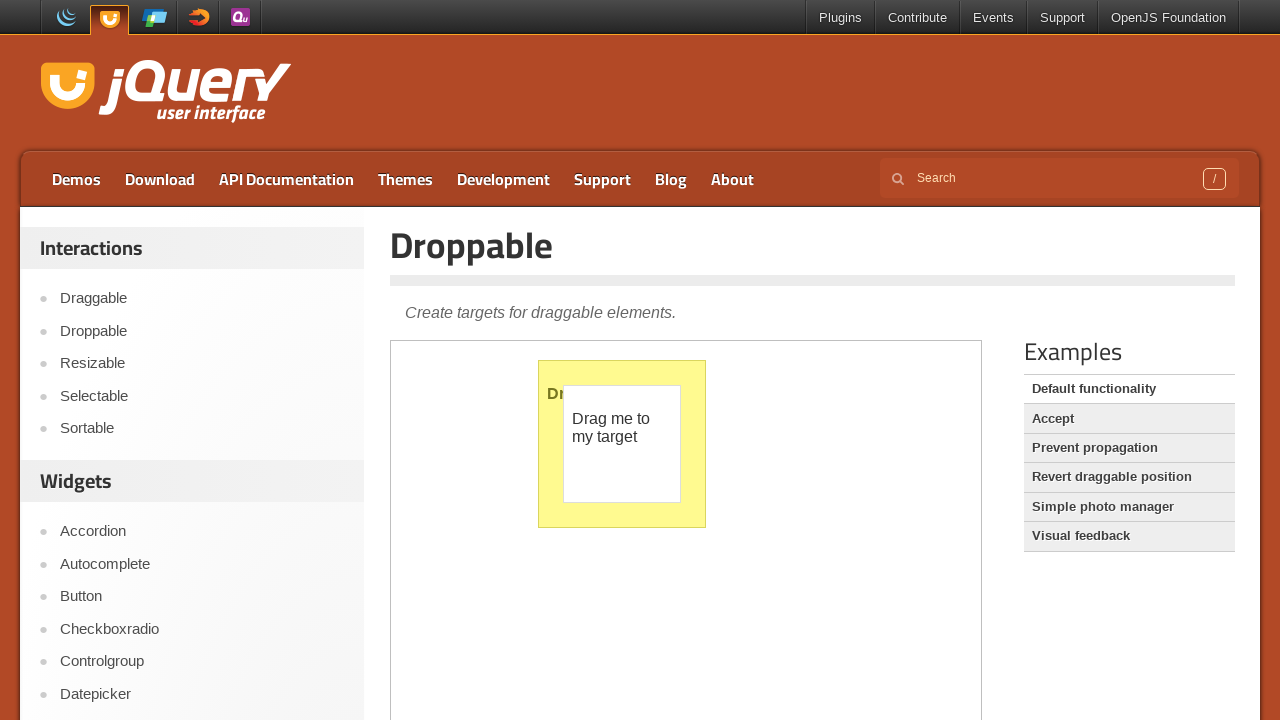

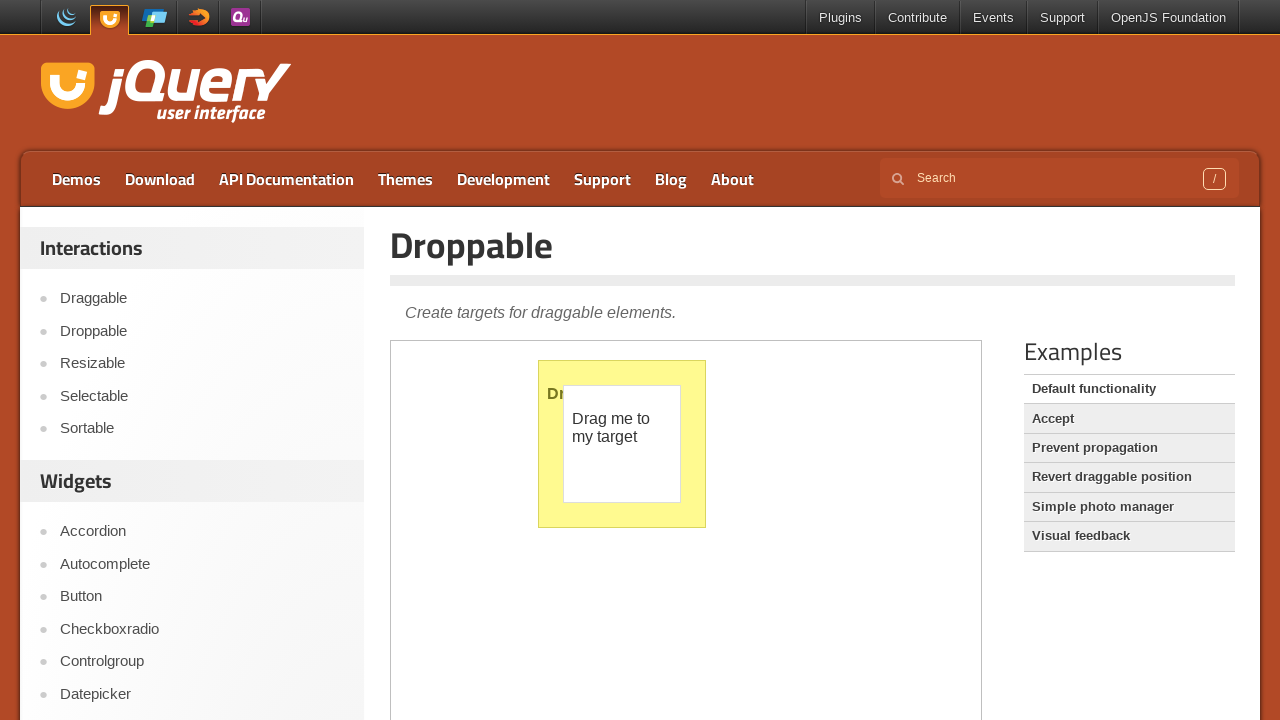